Navigates to a web table page, clicks on the Subject Topper tab, and finds which subject a student has topped

Starting URL: https://web-locators-static-site-qa.vercel.app/Web%20Table

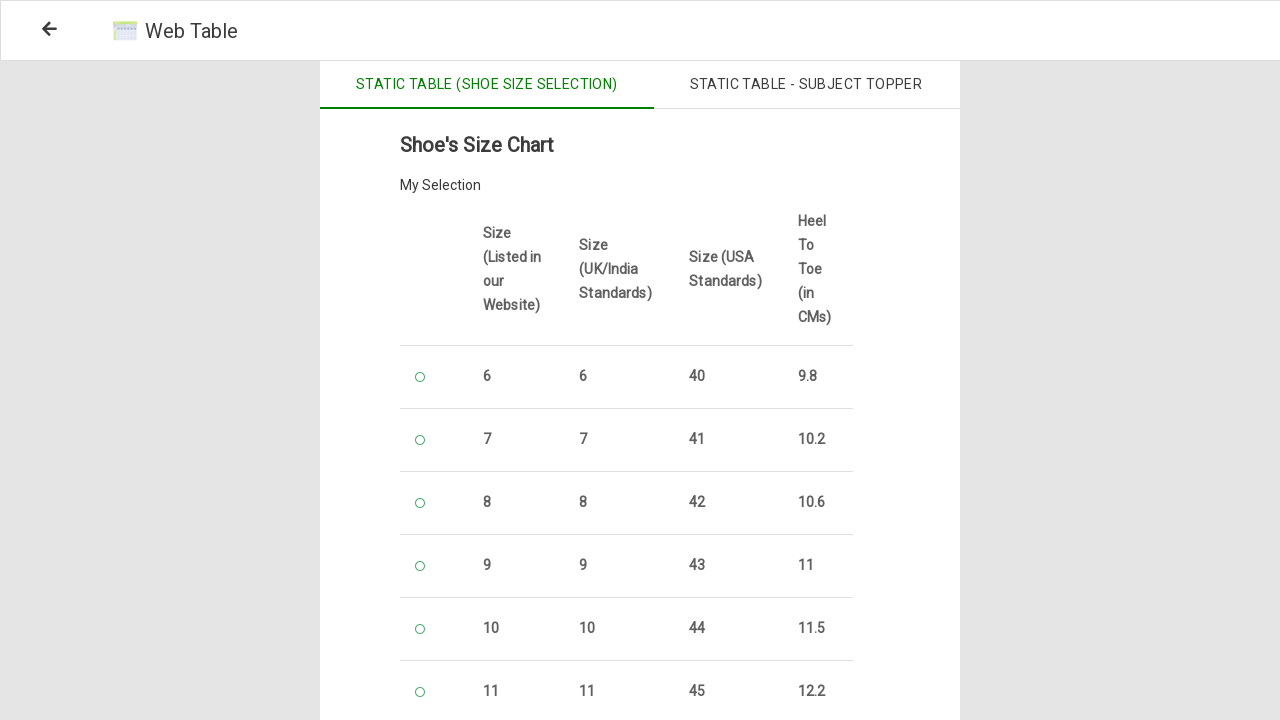

Clicked on the Static Table - Subject Topper tab at (806, 85) on xpath=//span[text()='Static Table - Subject Topper']
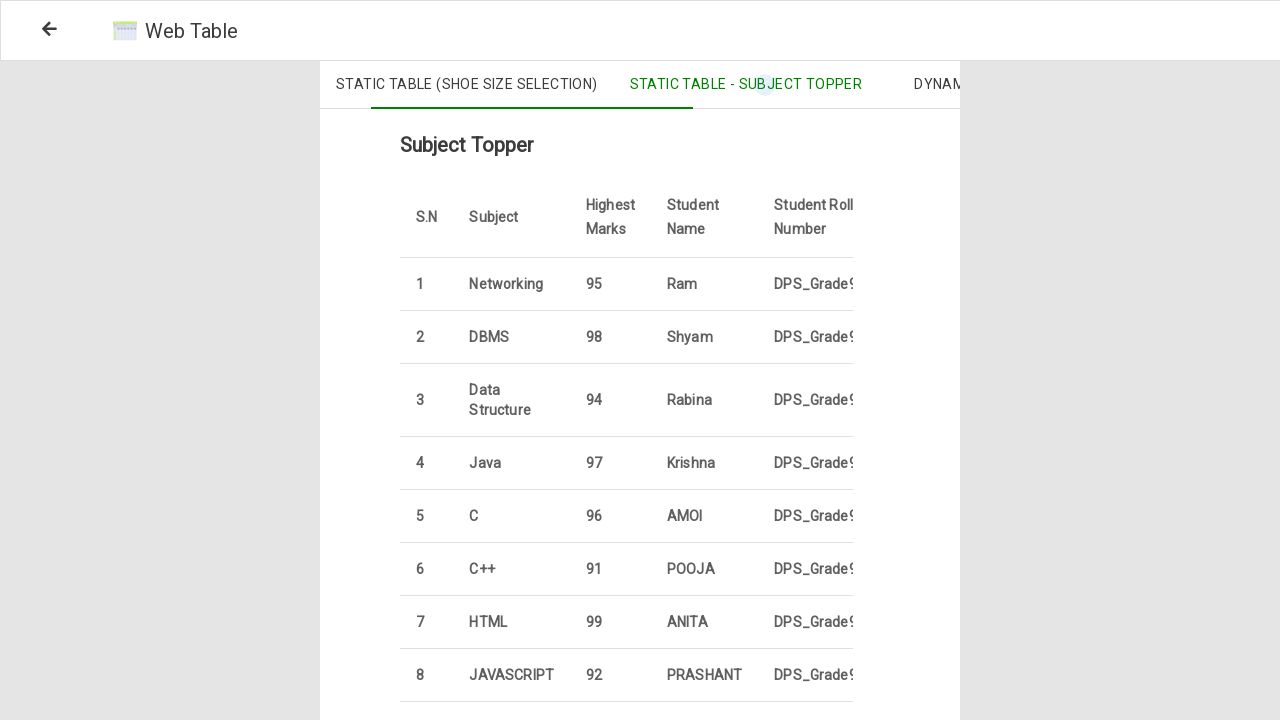

Located all subject cells containing 'C++'
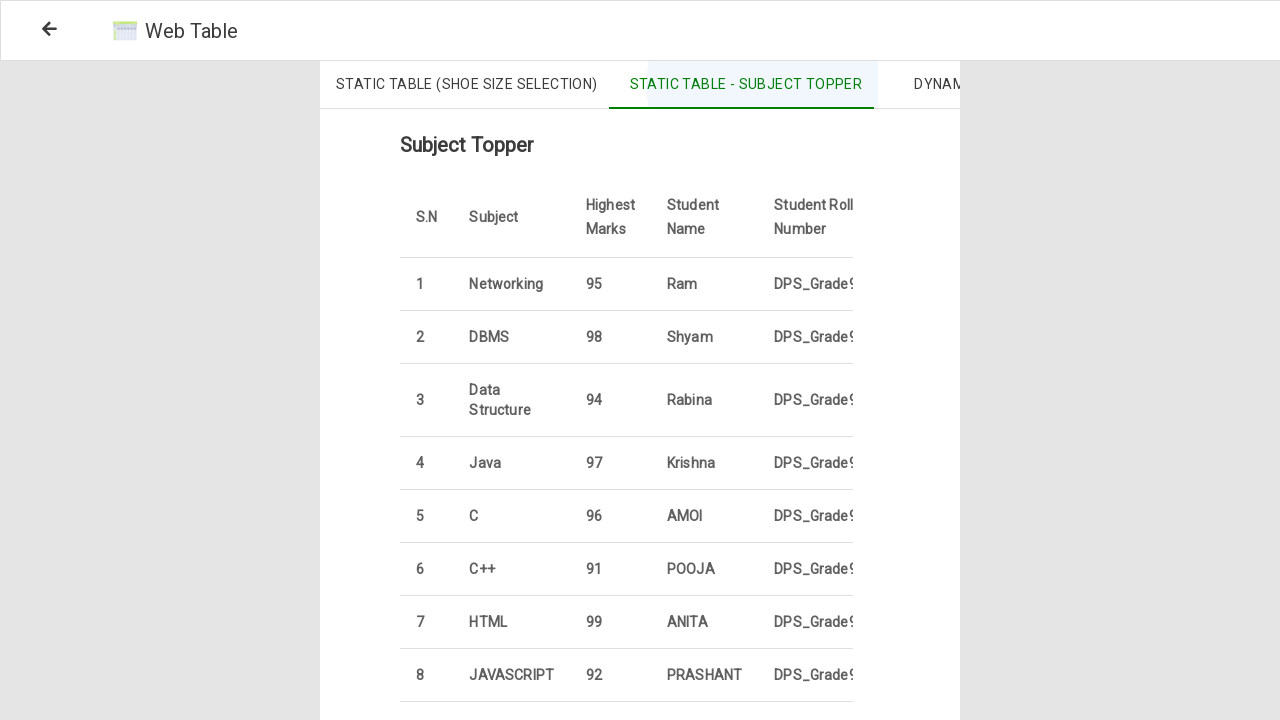

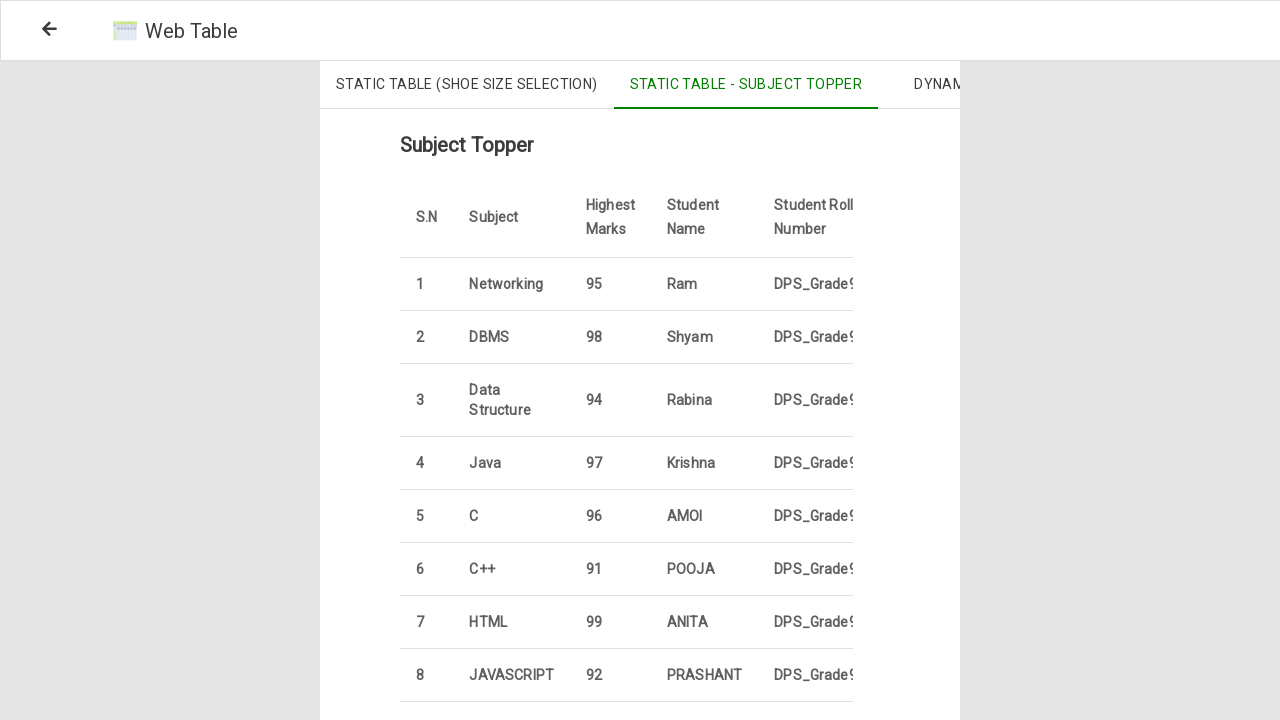